Navigates to a practice website, retrieves text from a heading element, clicks on the A/B Testing link, and verifies the page title

Starting URL: https://practice.cydeo.com/

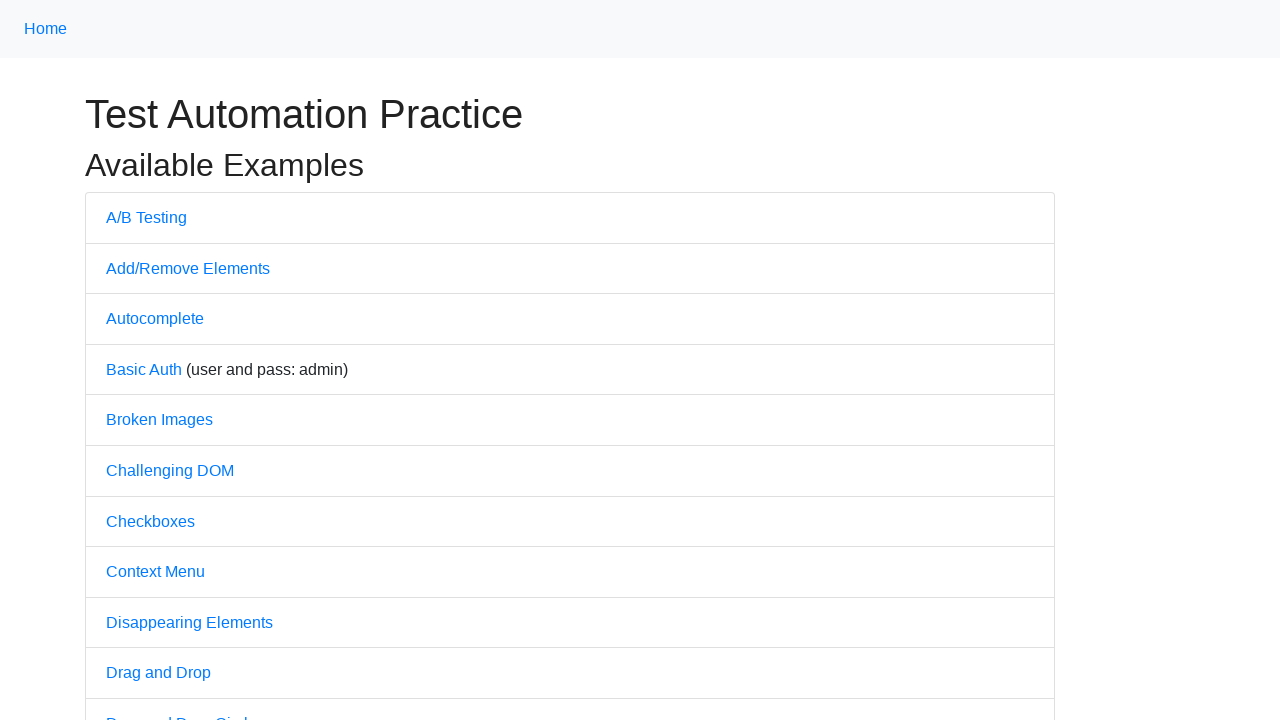

Navigated to practice website at https://practice.cydeo.com/
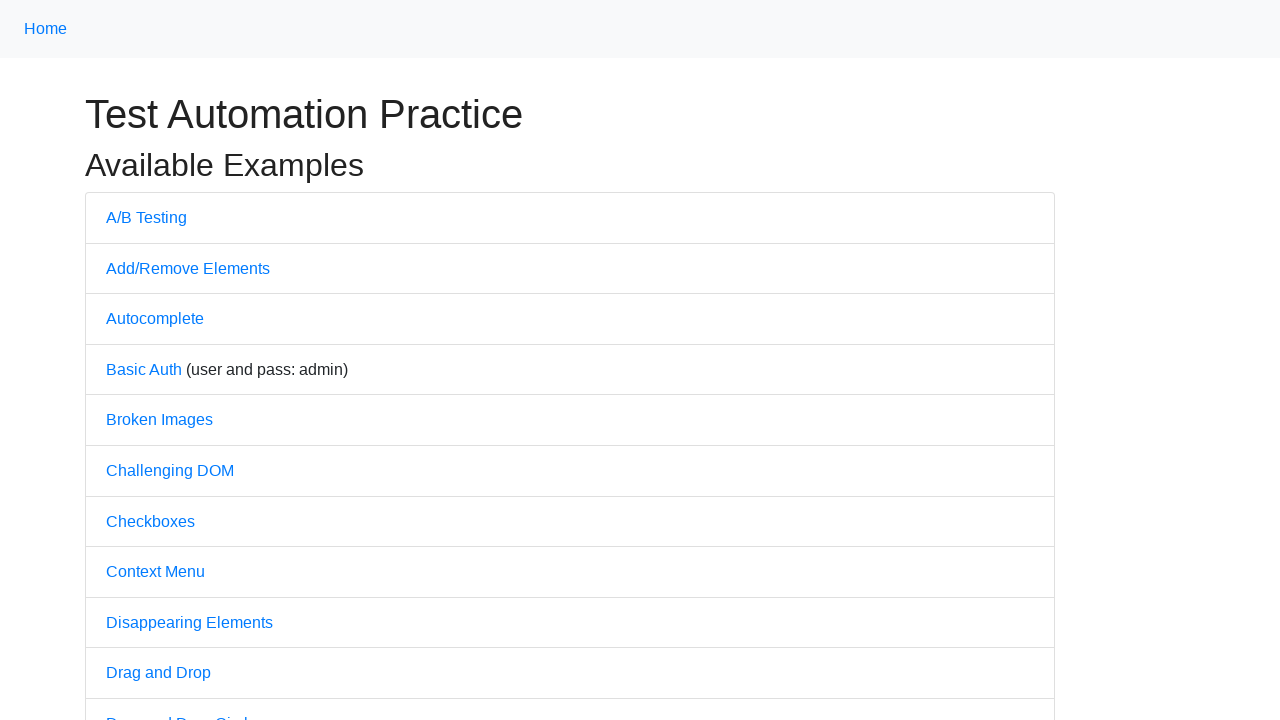

Located heading element with class 'h1y'
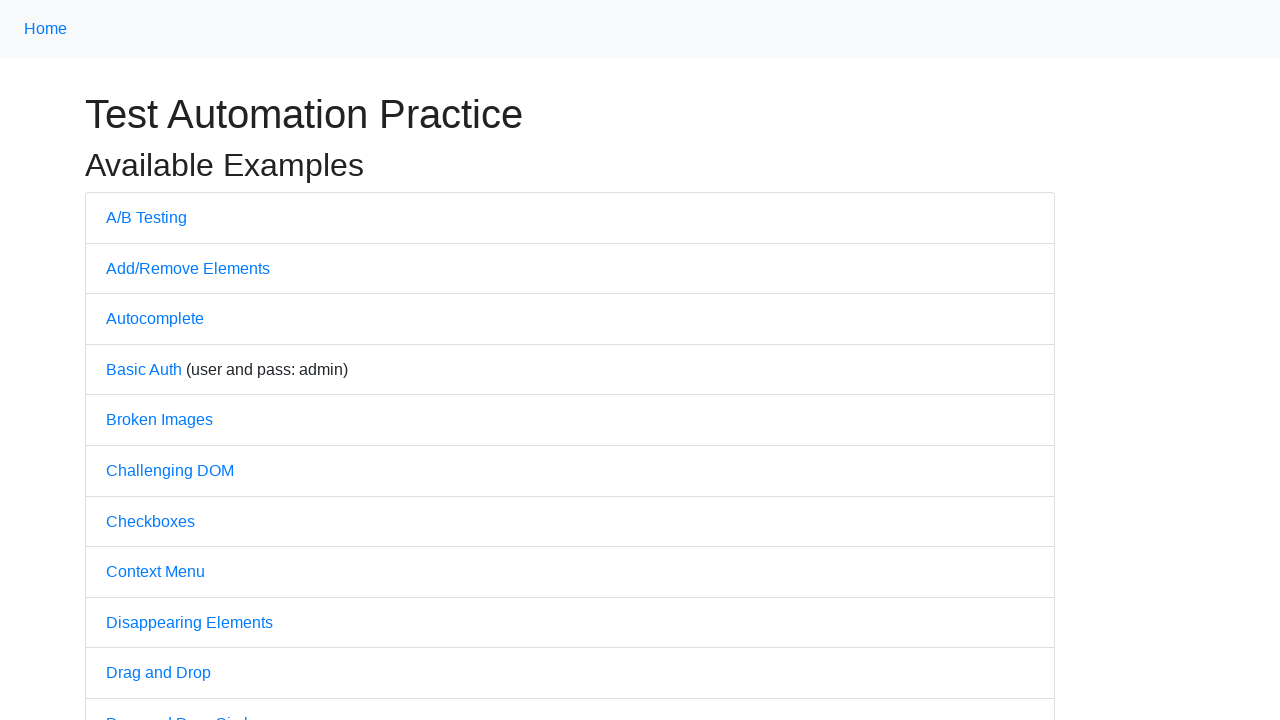

Retrieved heading text: 'Test Automation Practice'
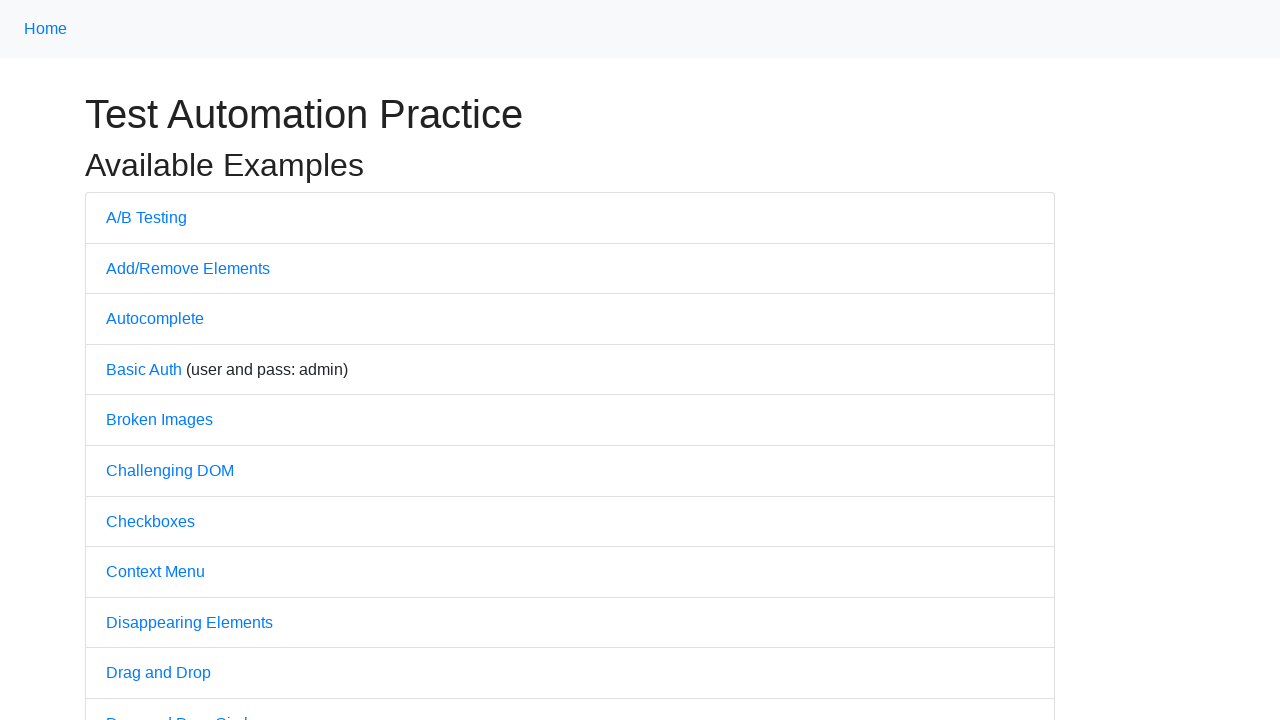

Clicked on A/B Testing link at (146, 217) on a:has-text('A/B')
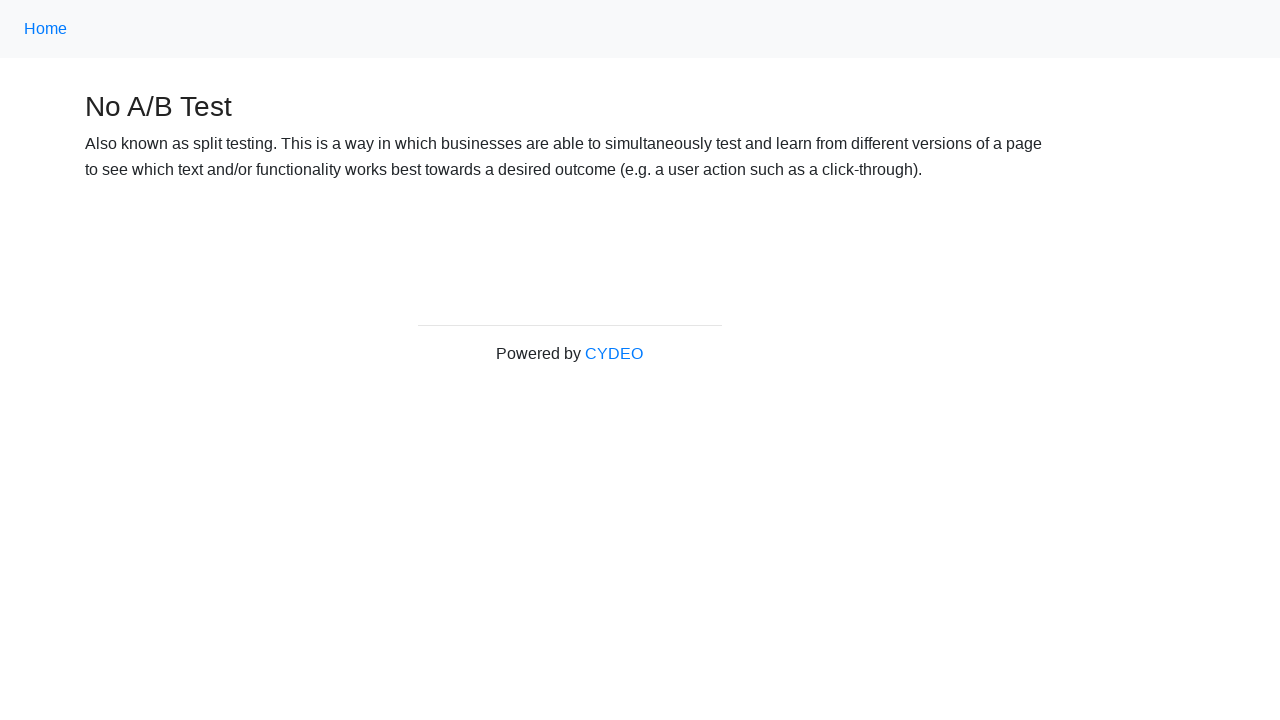

Verified page title is 'No A/B Test'
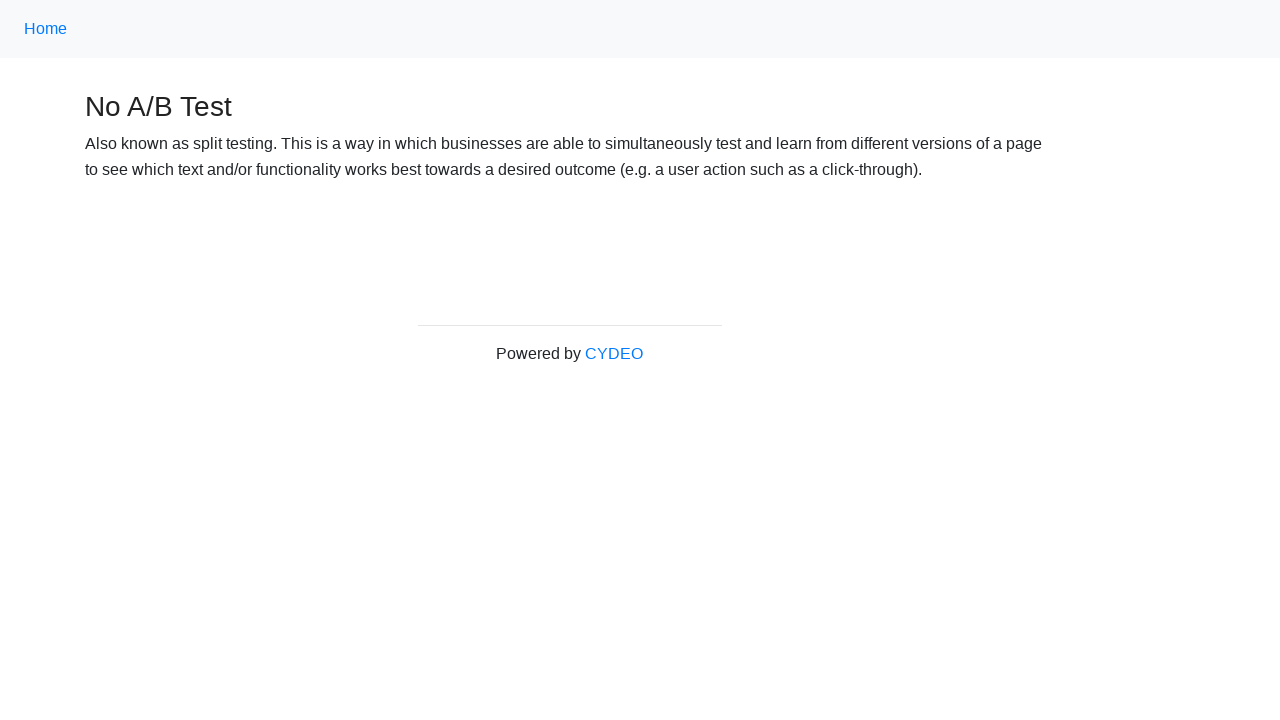

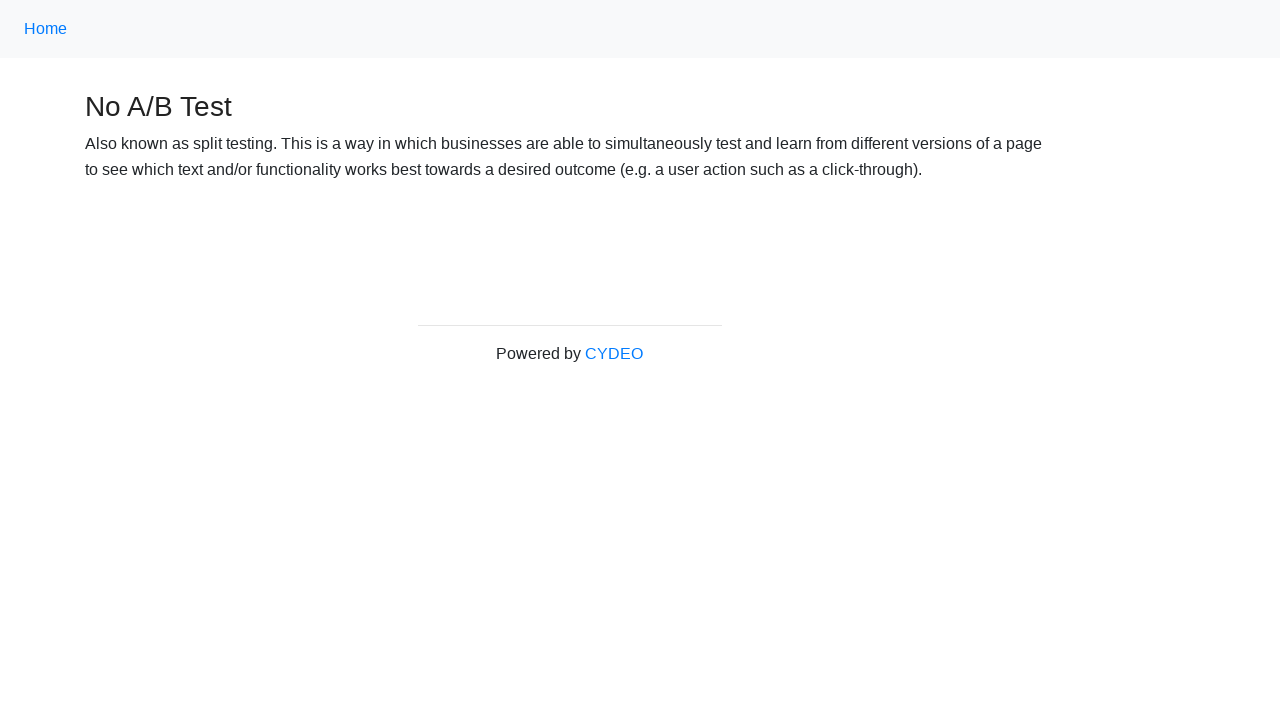